Tests browser window handling by clicking a button that opens a popup window and switching between the parent and child windows

Starting URL: https://deliver.courseavenue.com/PopupTest.aspx

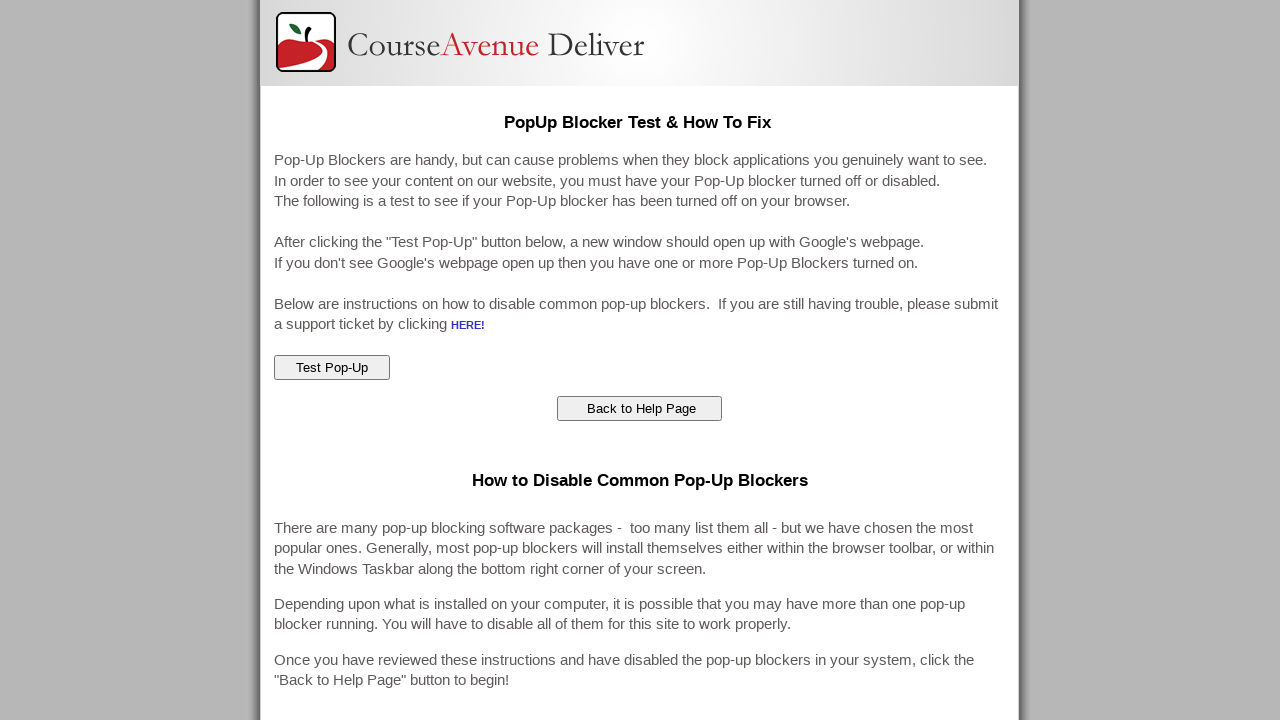

Clicked button to open popup window at (332, 368) on #ctl00_ContentMain_popupTest
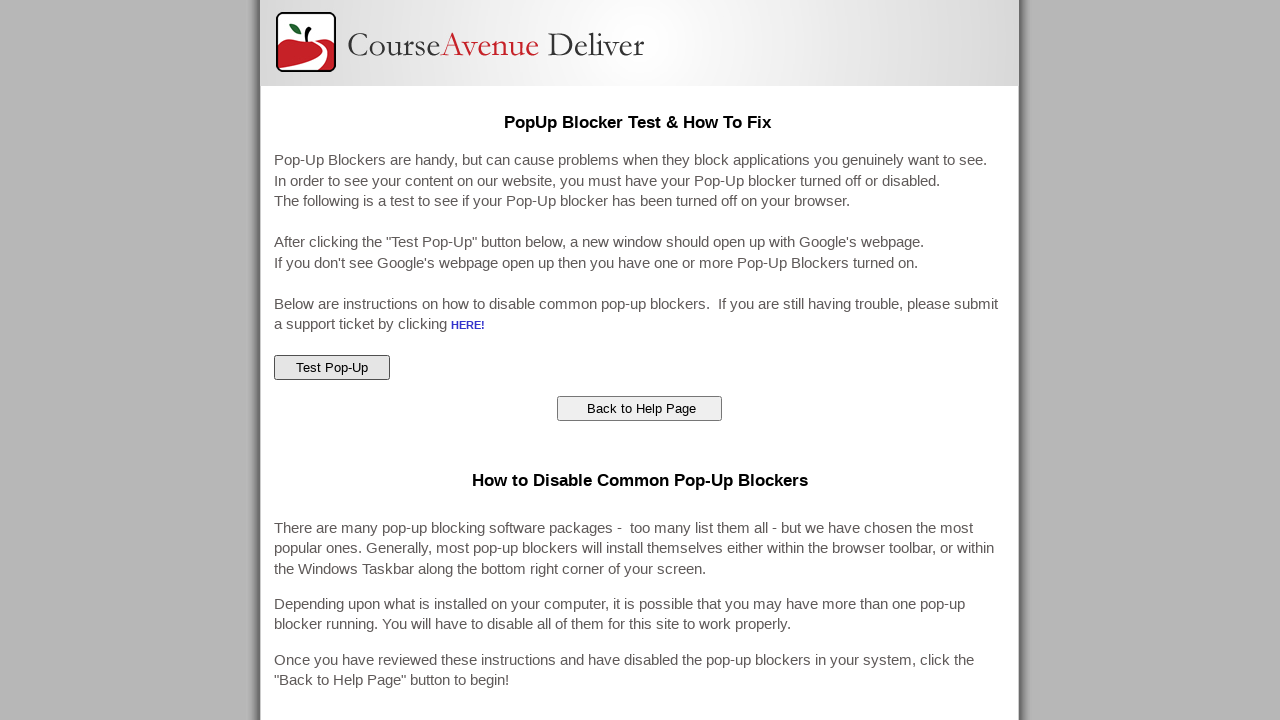

Popup window opened and captured
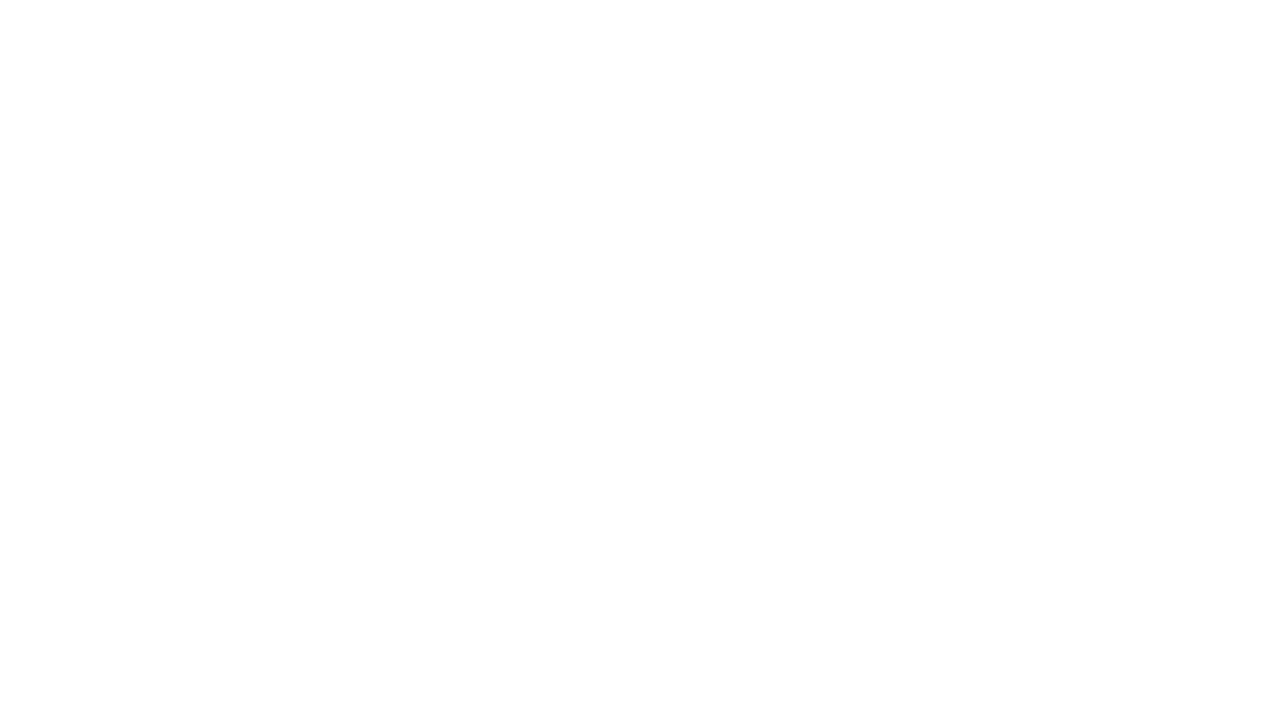

Retrieved popup window title: 
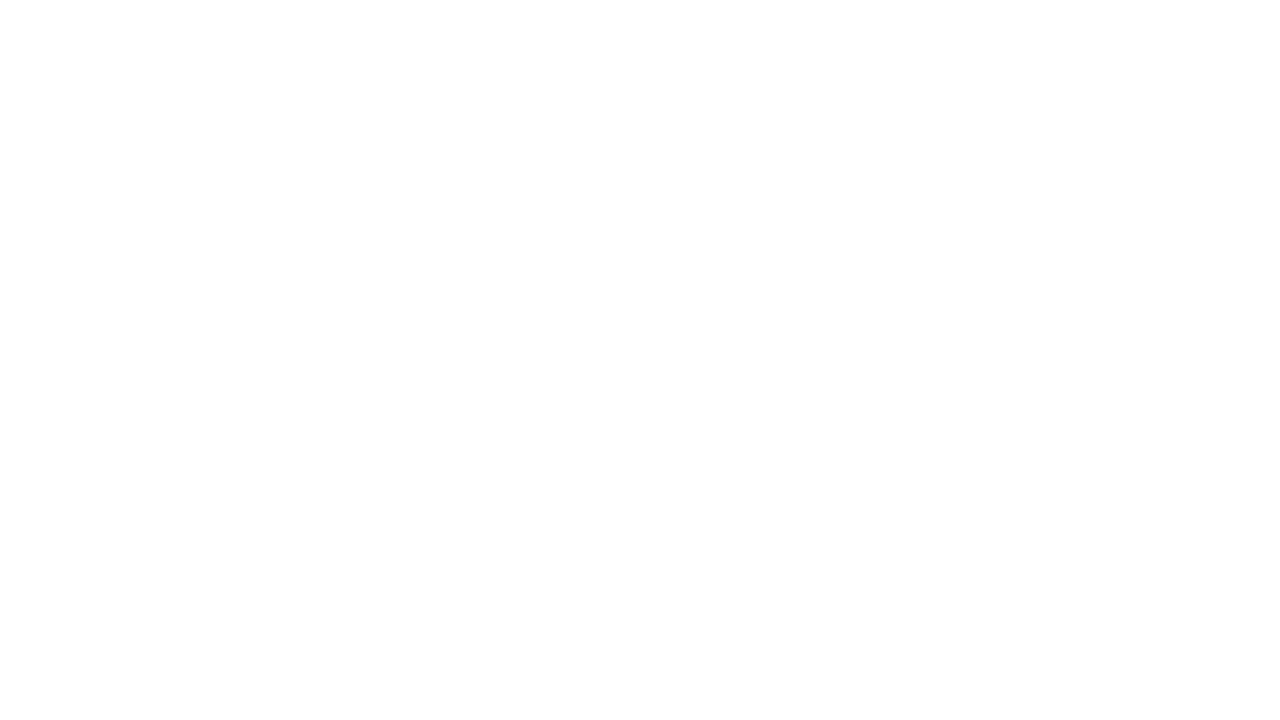

Retrieved original window title: Pop-Up Test
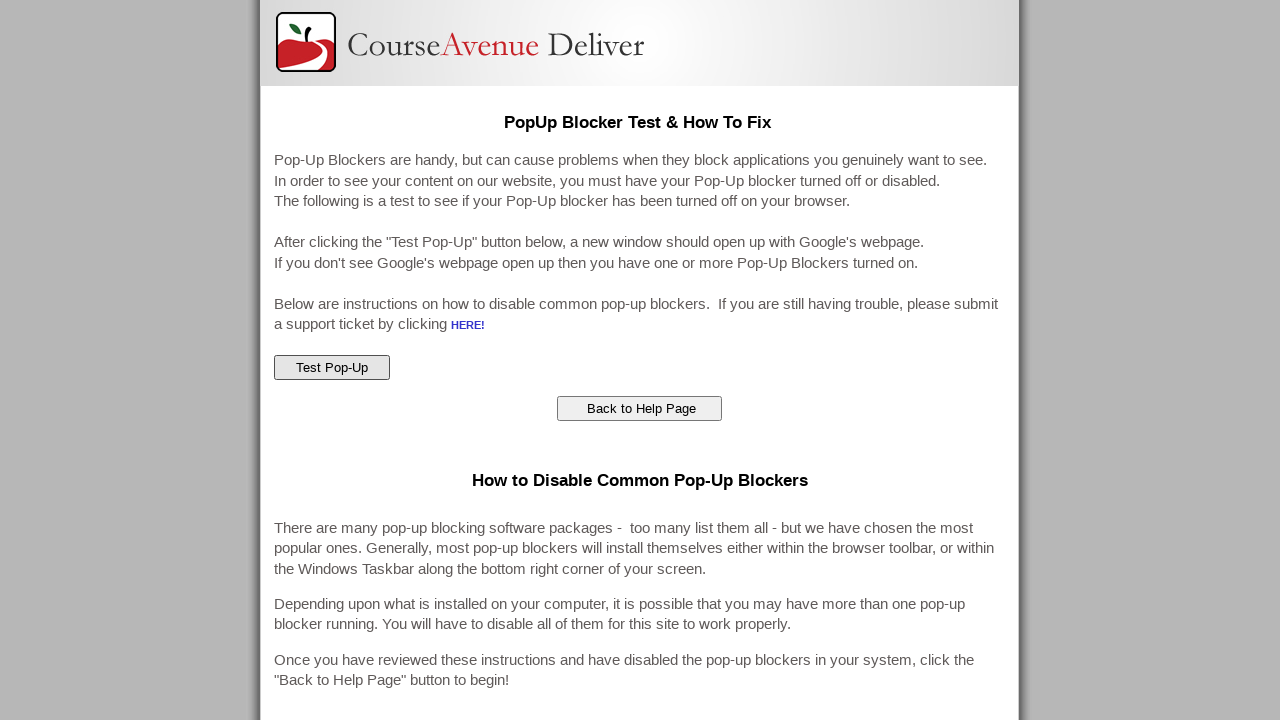

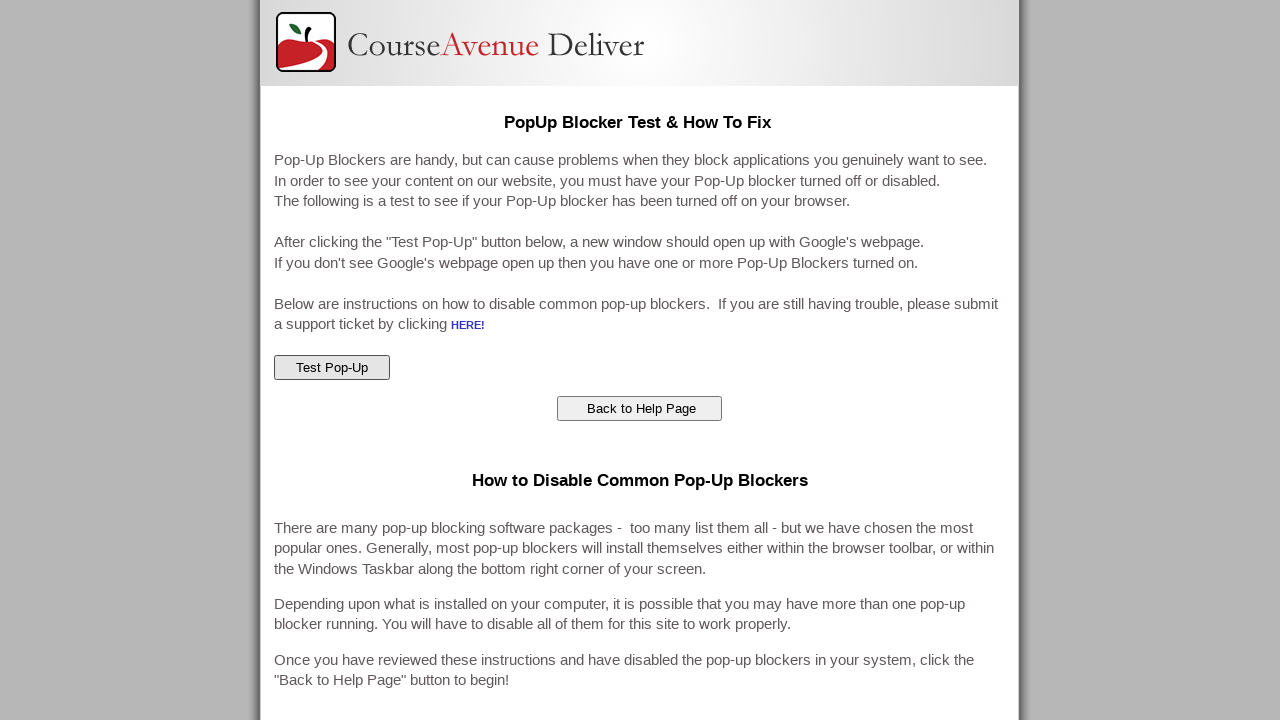